Tests that user profile links become clickable after hovering on figure elements

Starting URL: http://the-internet.herokuapp.com/hovers

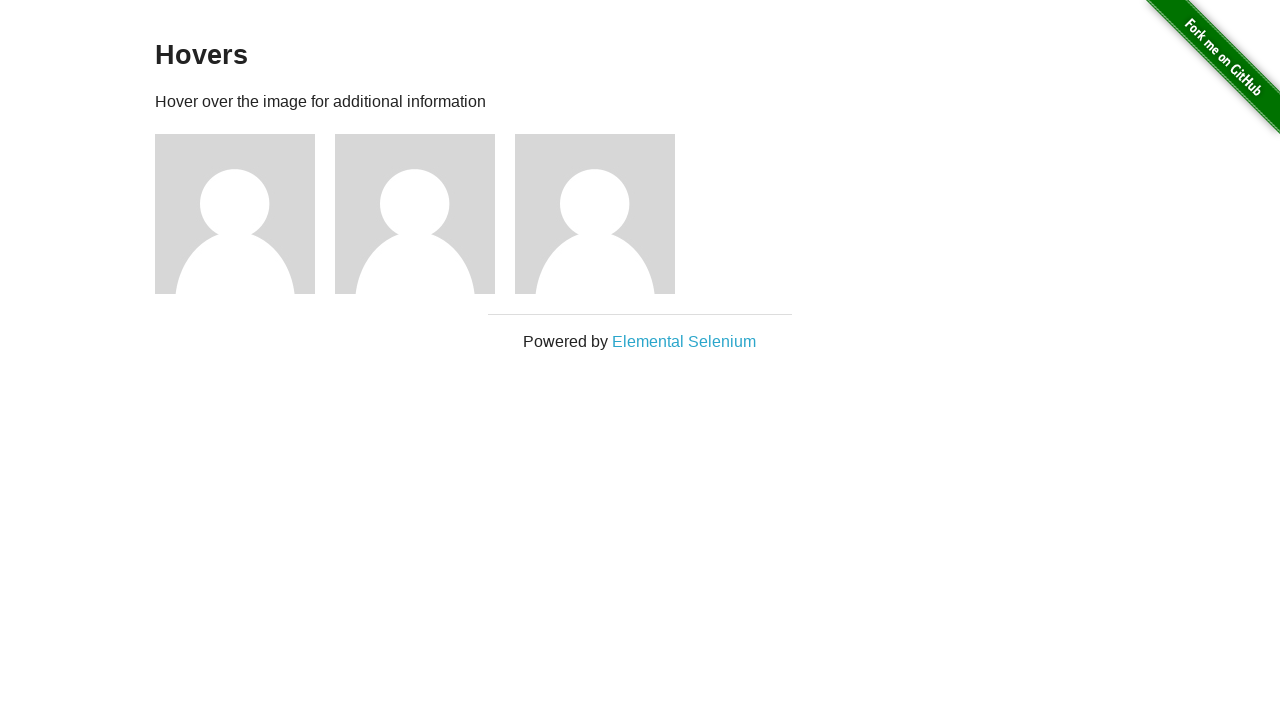

Hovered over first figure element to reveal user profile link at (245, 214) on div.figure:nth-of-type(1)
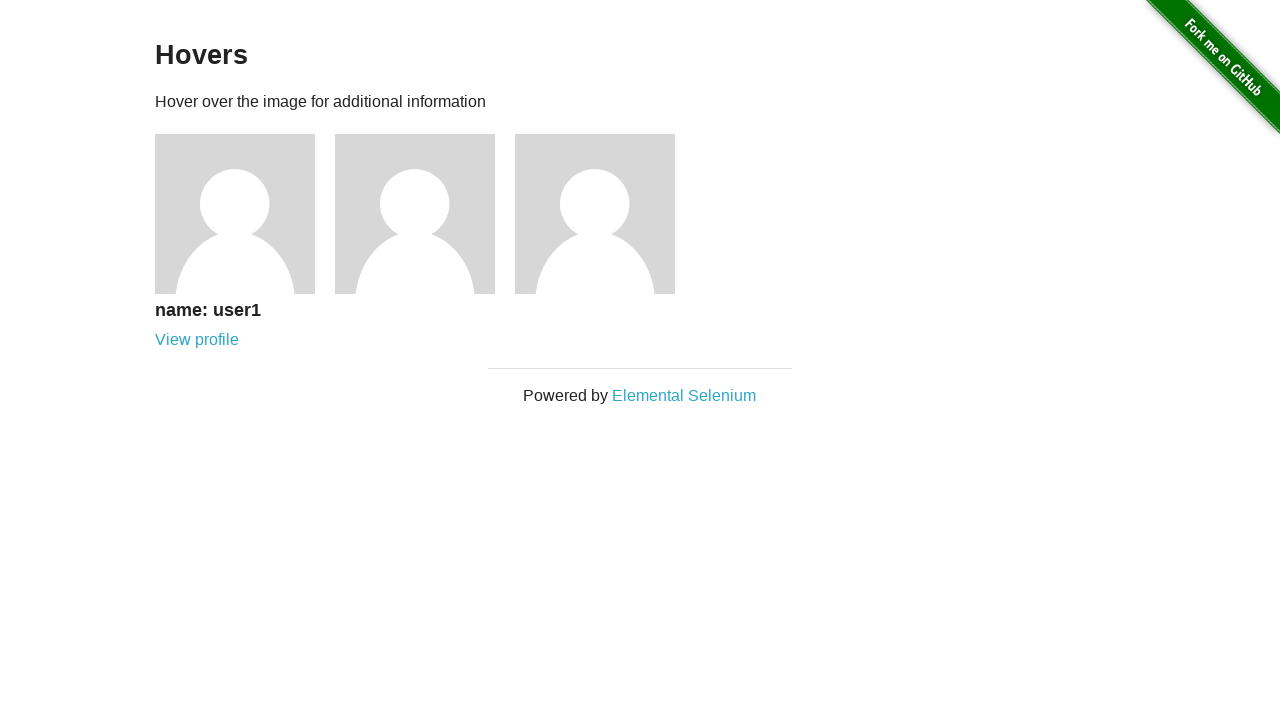

Waited for user profile link to become visible
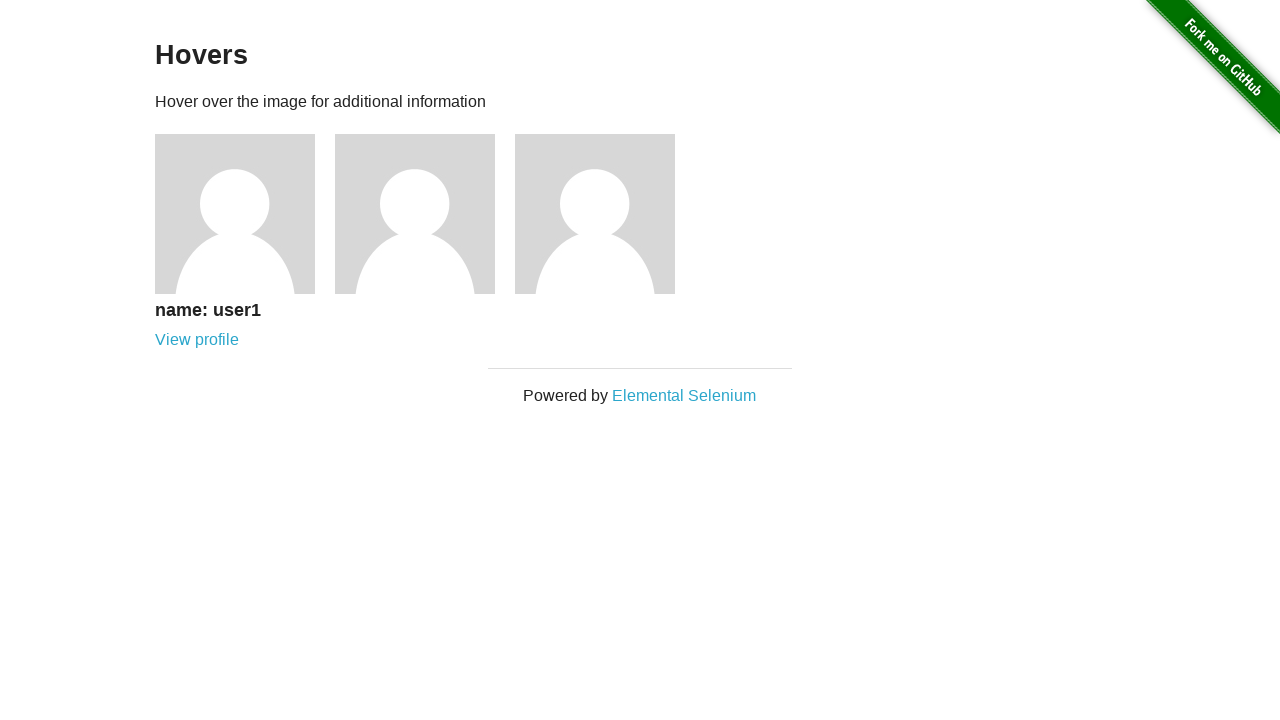

Verified user profile link is visible and clickable
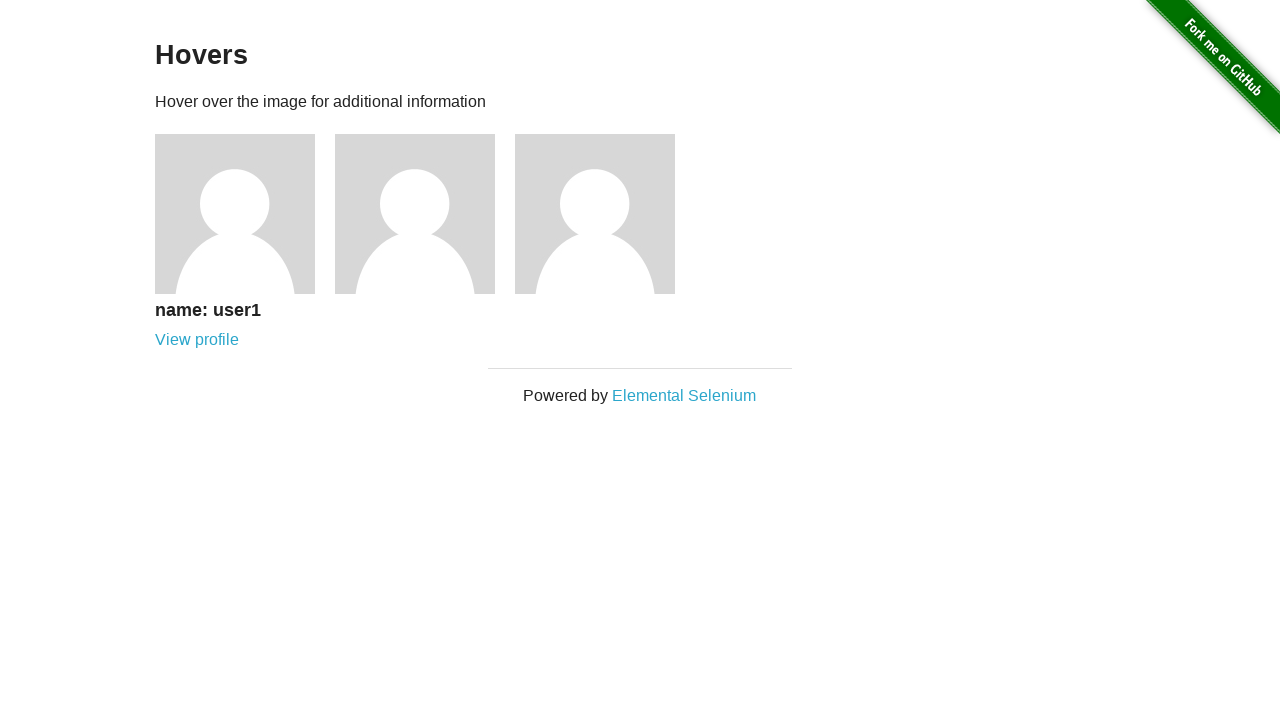

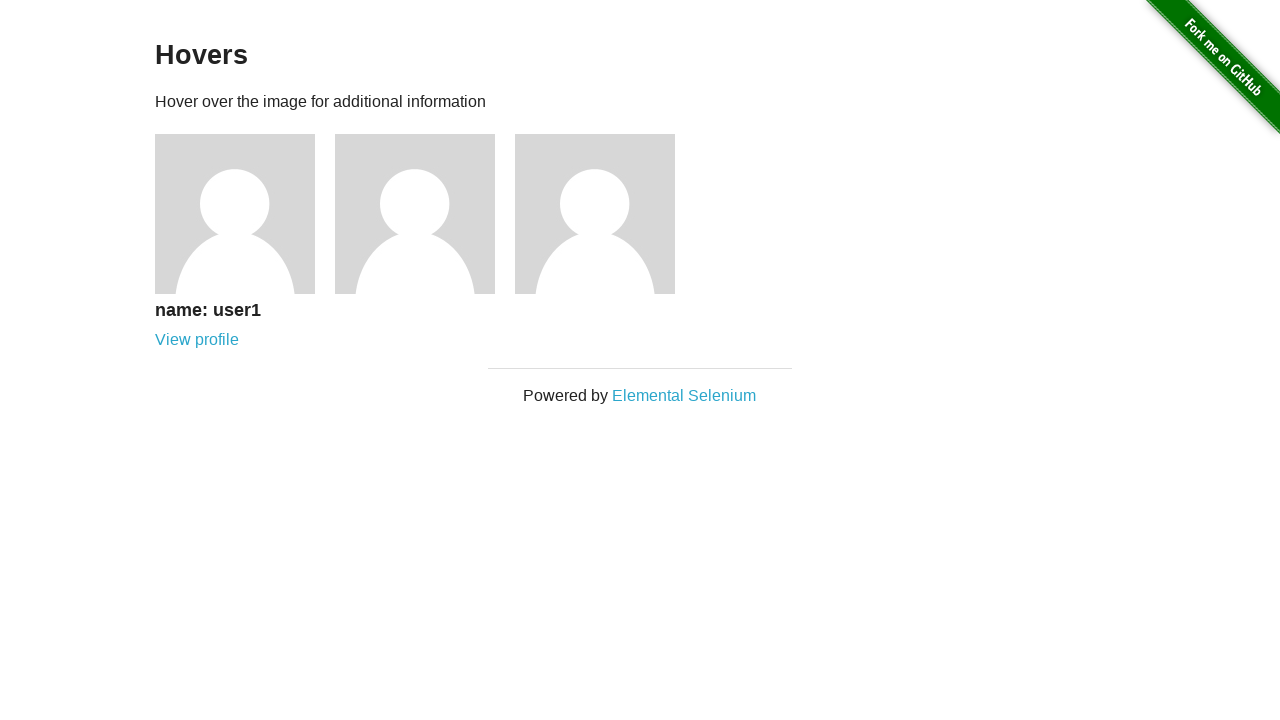